Tests JavaScript Prompt dialog handling by clicking a button to trigger a prompt, entering text, and accepting it

Starting URL: https://the-internet.herokuapp.com/javascript_alerts

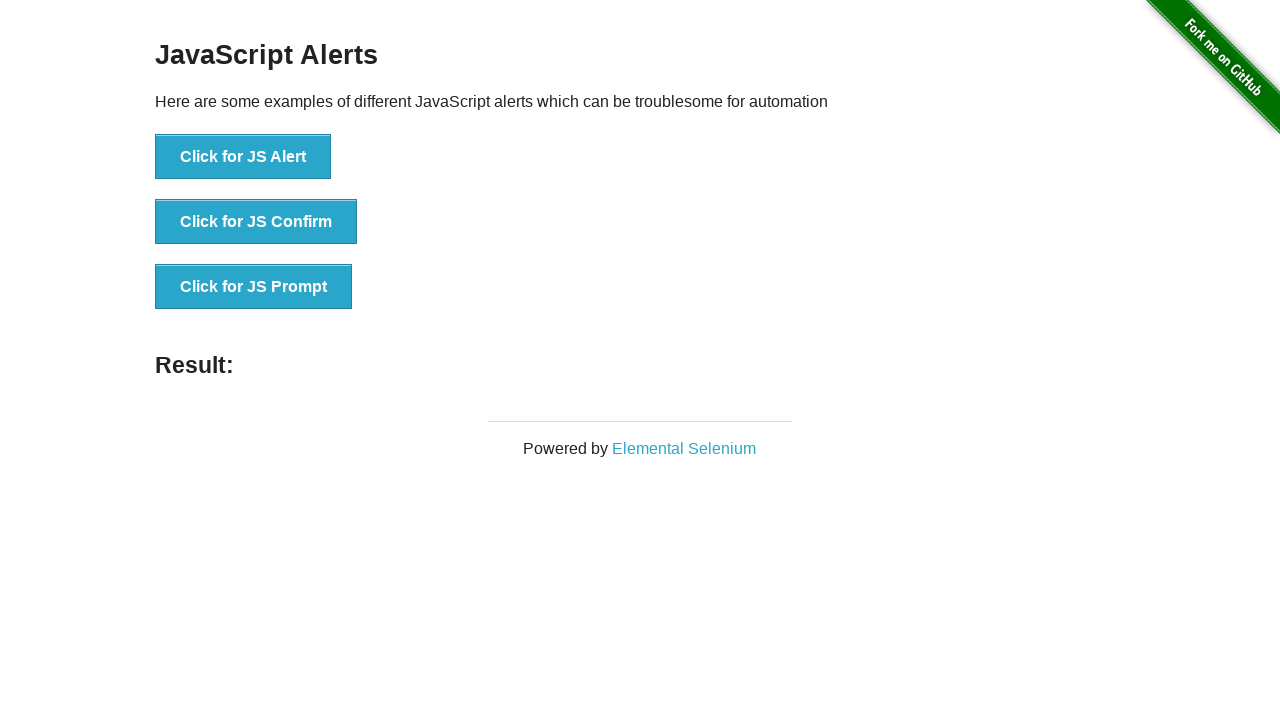

Set up dialog handler to accept prompt with text 'Merhaba Selenium'
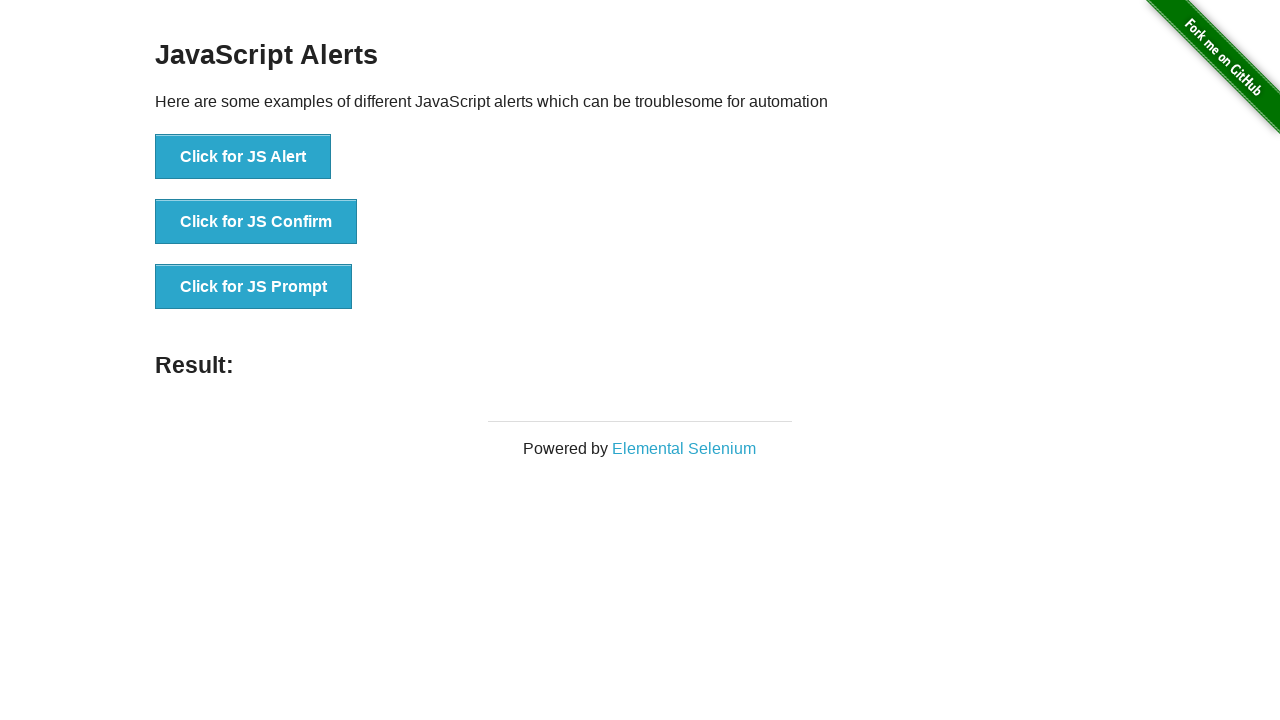

Clicked button to trigger JavaScript prompt dialog at (254, 287) on xpath=//button[@onclick='jsPrompt()']
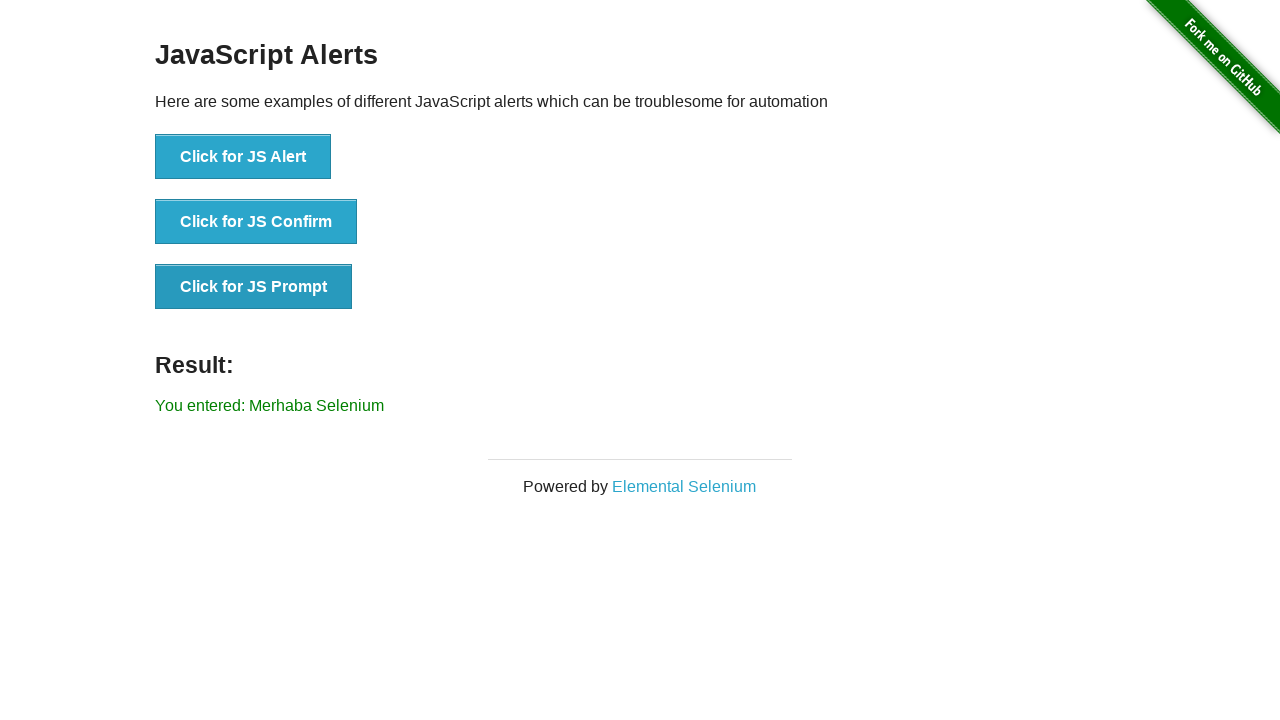

Result element loaded after prompt was accepted
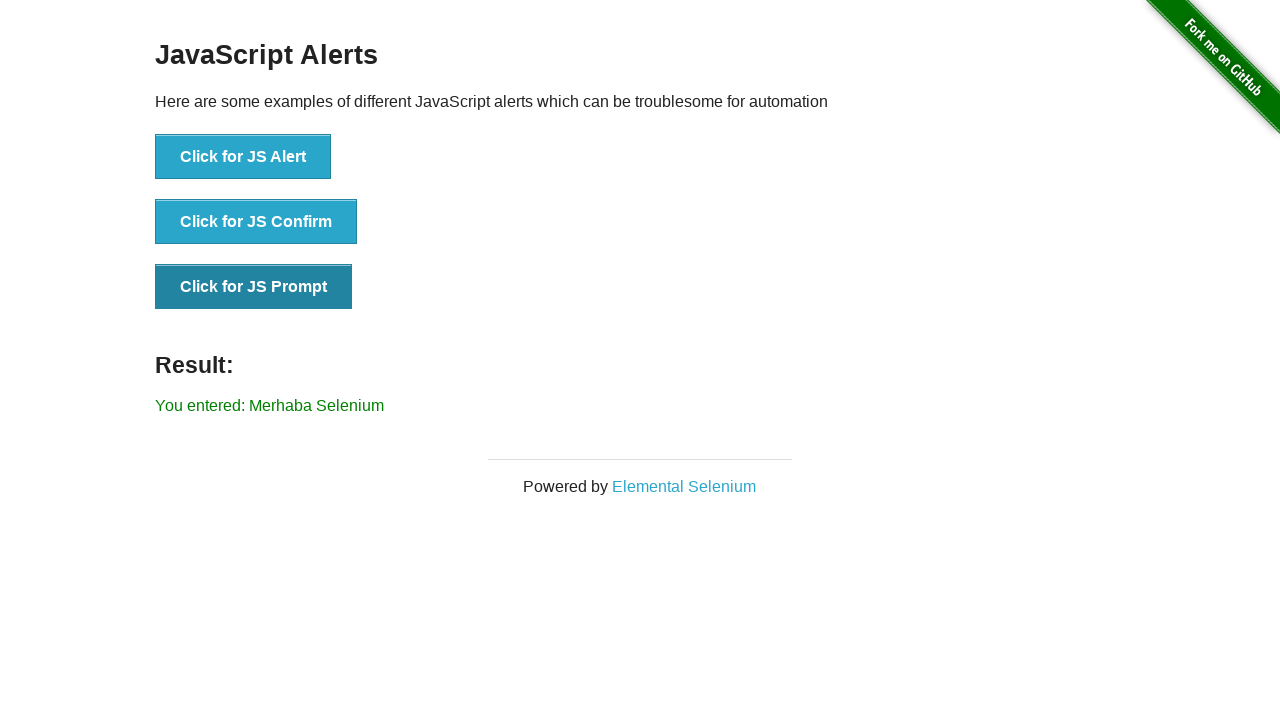

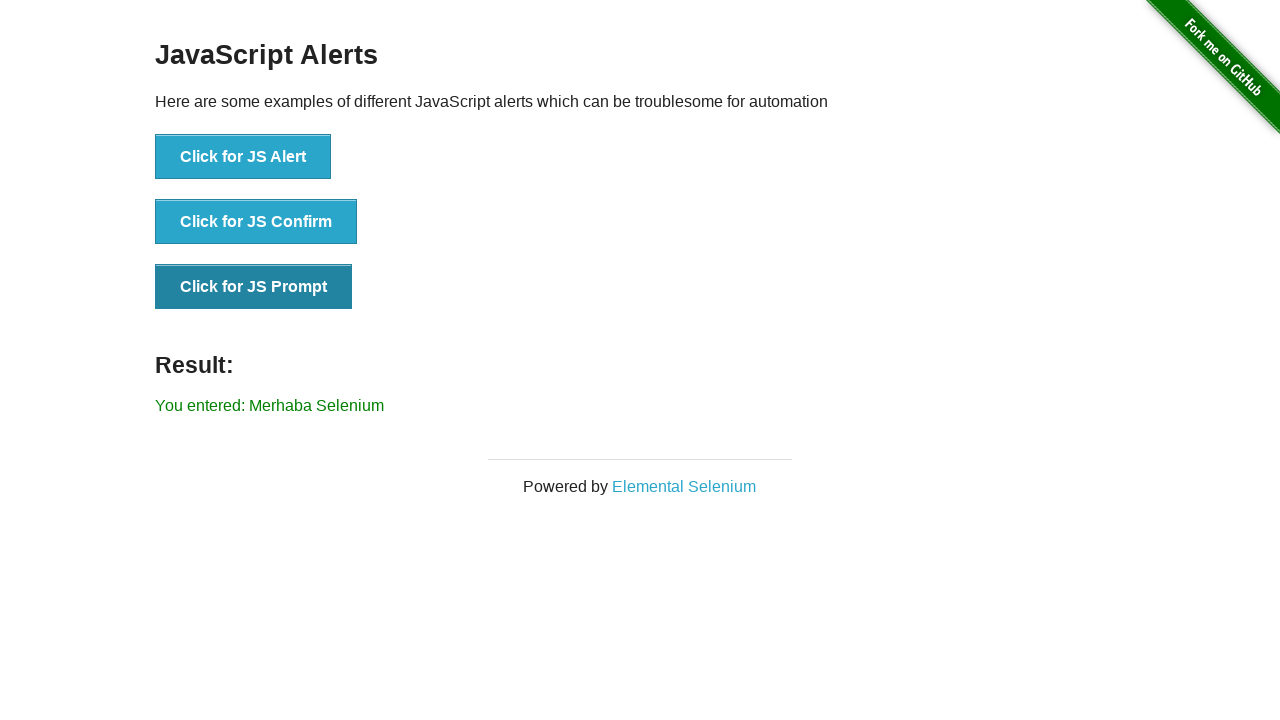